Tests JavaScript prompt alert by clicking a button, entering text into the prompt, accepting it, and verifying the entered text is displayed

Starting URL: https://loopcamp.vercel.app/javascript-alerts.html

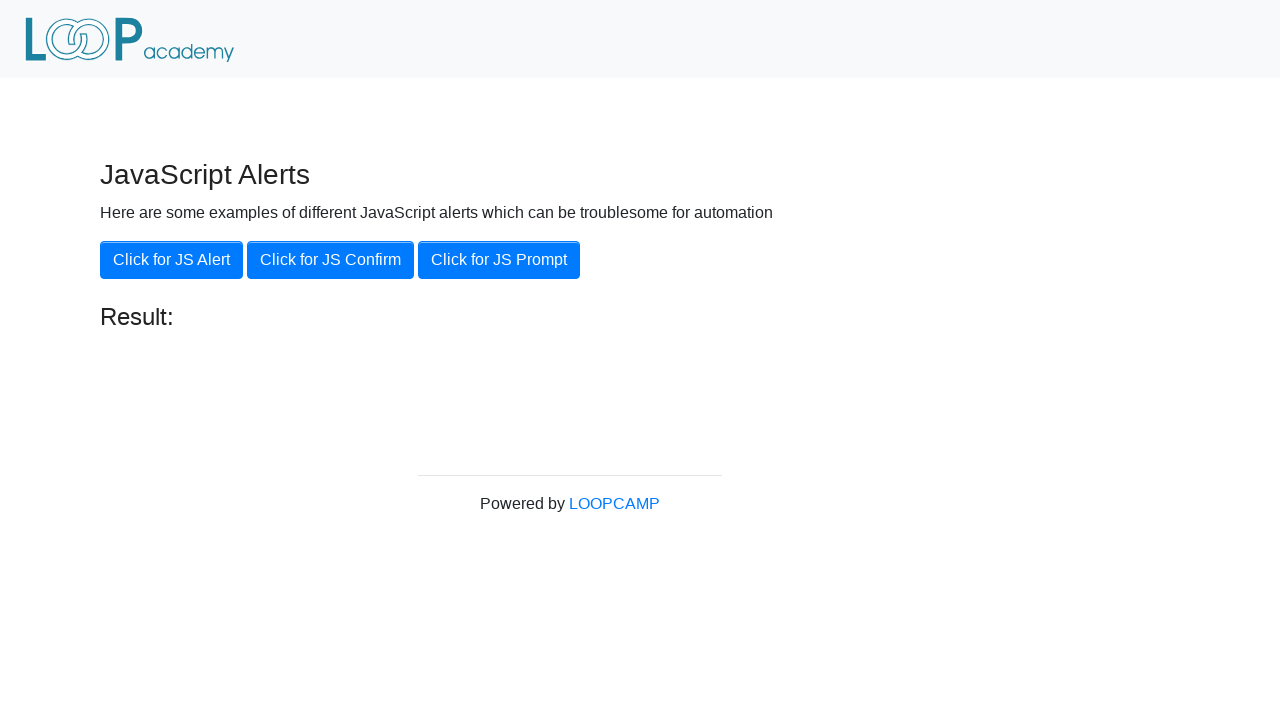

Set up dialog handler to accept prompt with 'Loopcamp'
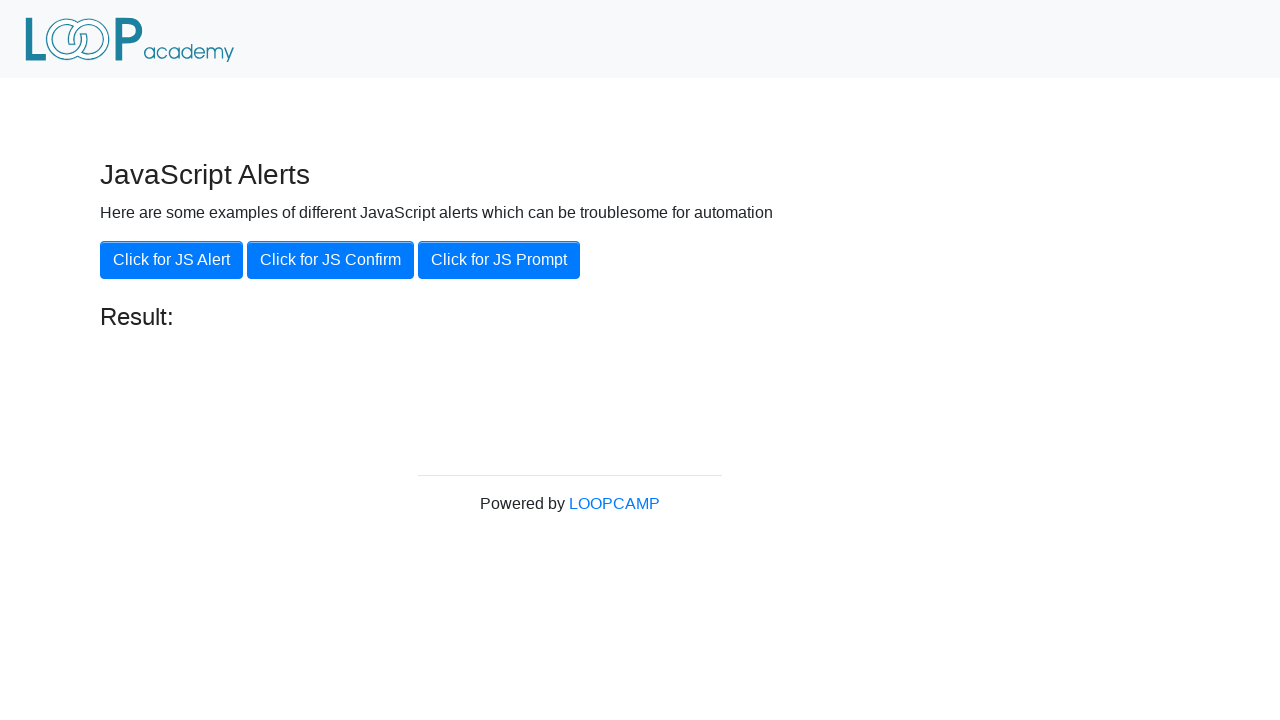

Clicked 'Click for JS Prompt' button at (499, 260) on xpath=//button[.='Click for JS Prompt']
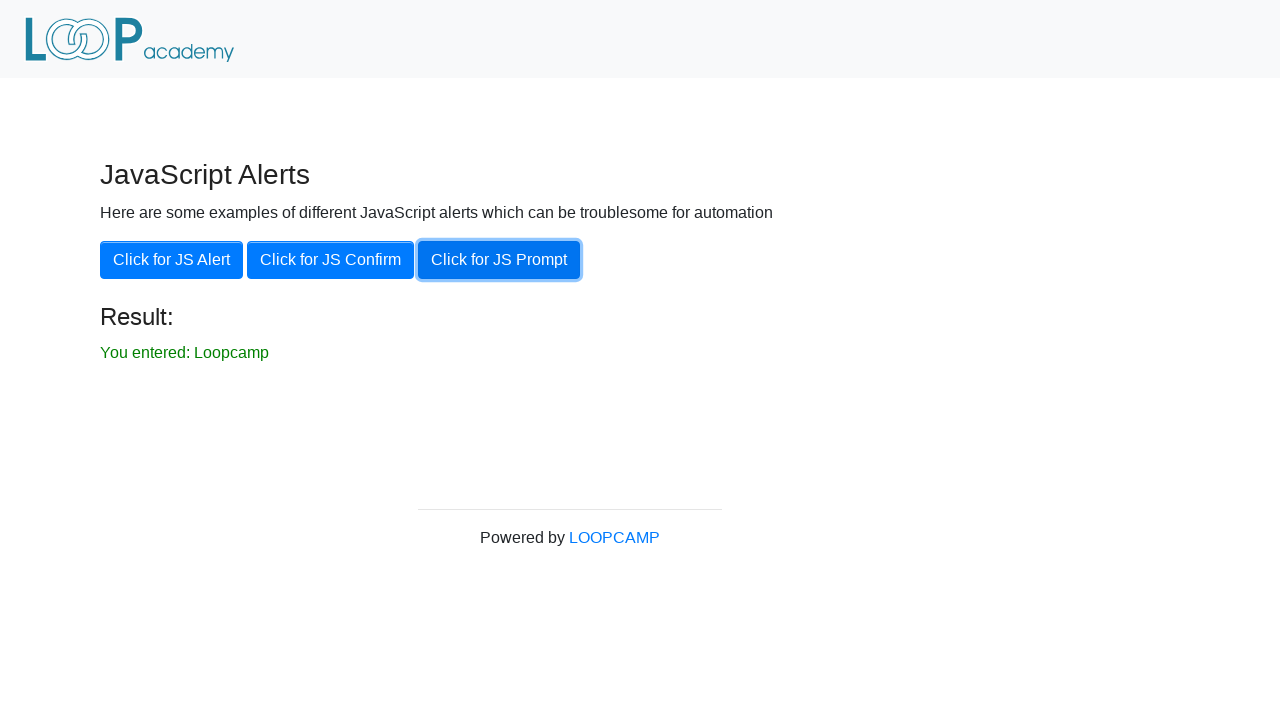

Result message element loaded
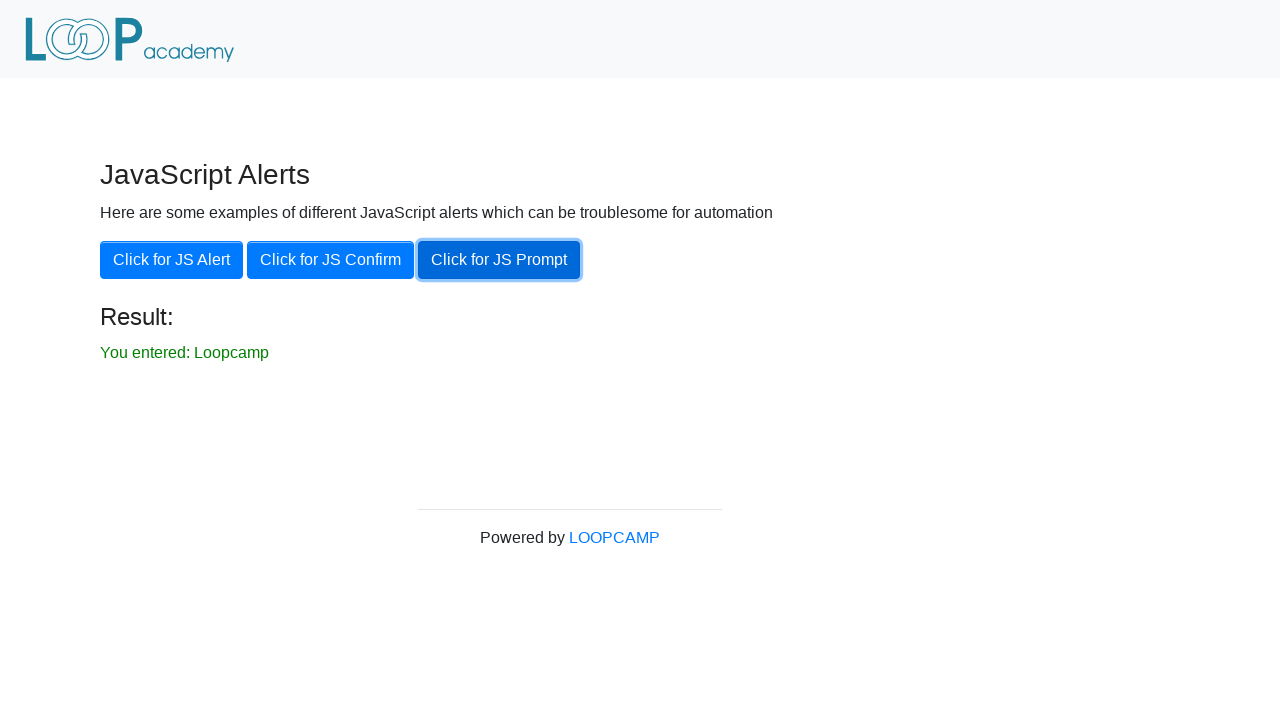

Retrieved result text from page
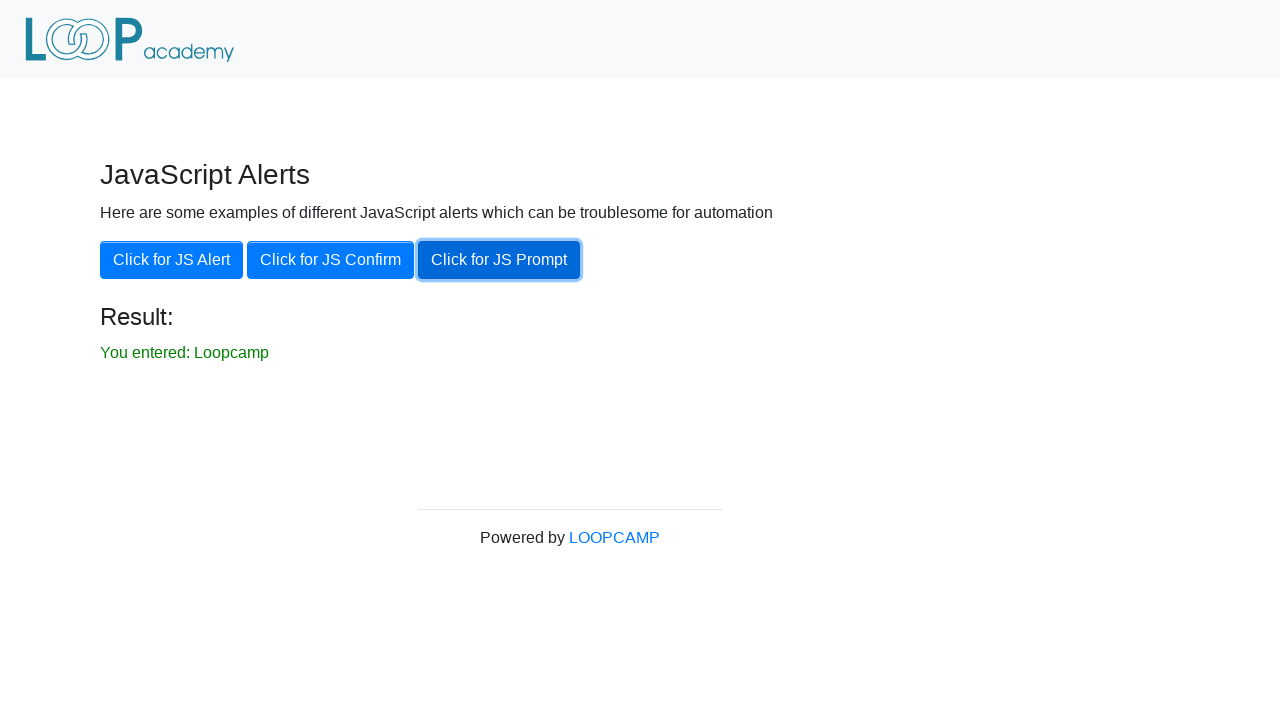

Verified result text matches 'You entered: Loopcamp'
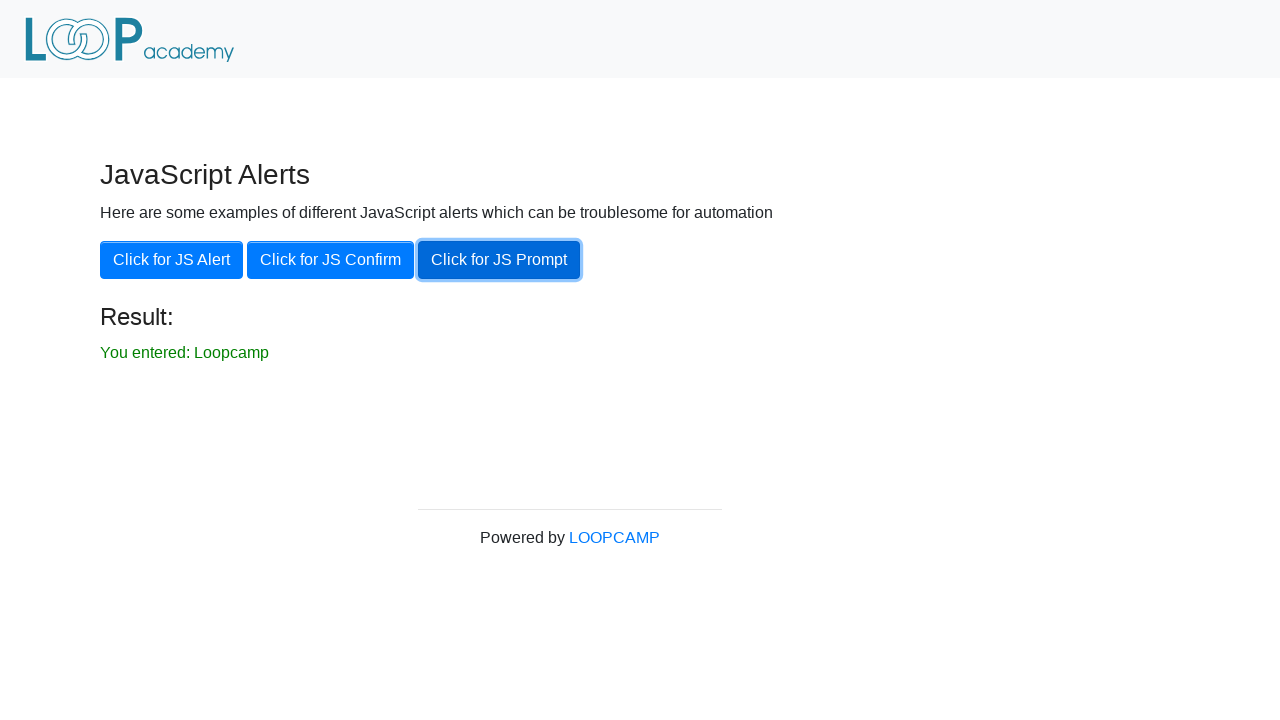

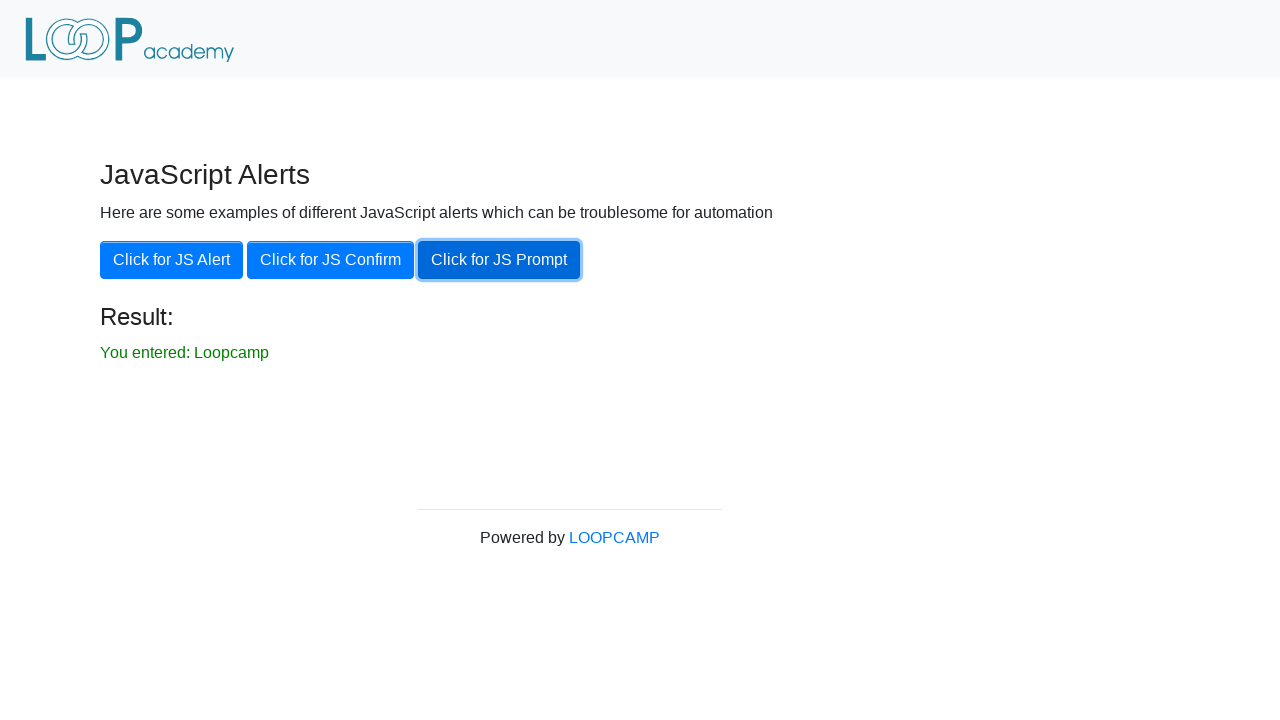